Tests dynamic controls by clicking Remove button to remove an element and verifying the success message, then clicking Add button to restore it and verifying the message again

Starting URL: https://the-internet.herokuapp.com/dynamic_controls

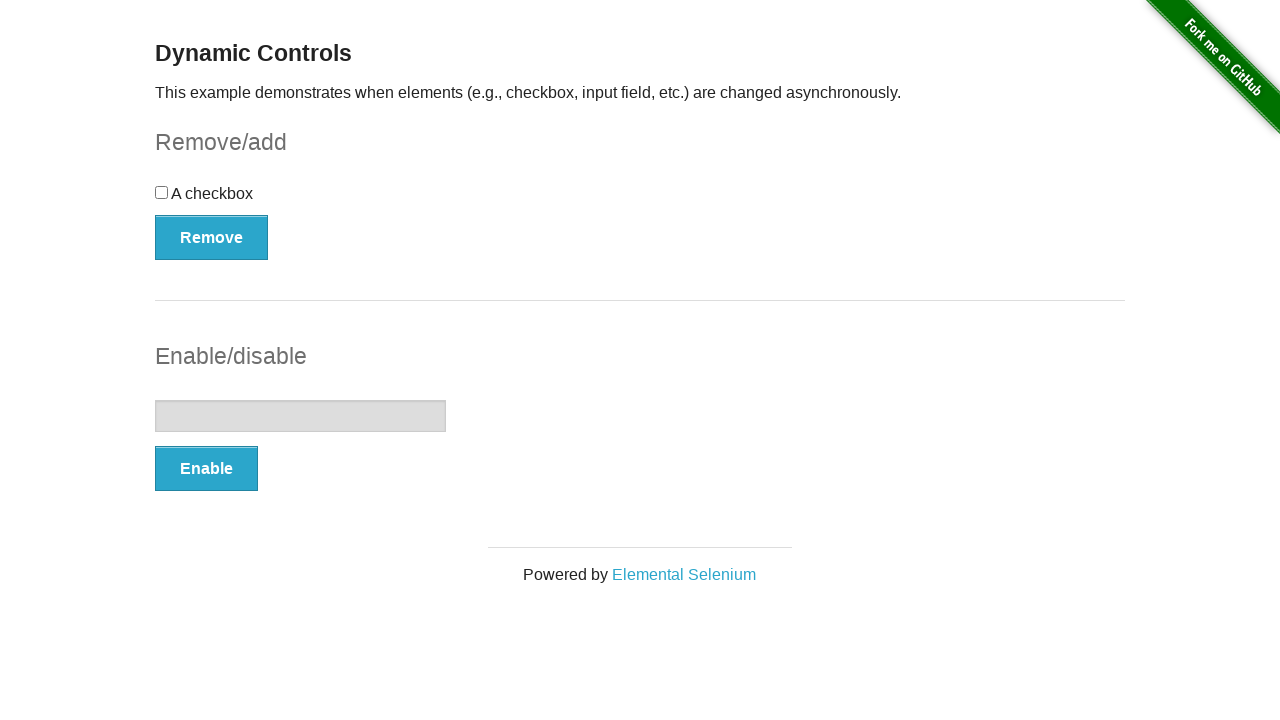

Navigated to dynamic controls page
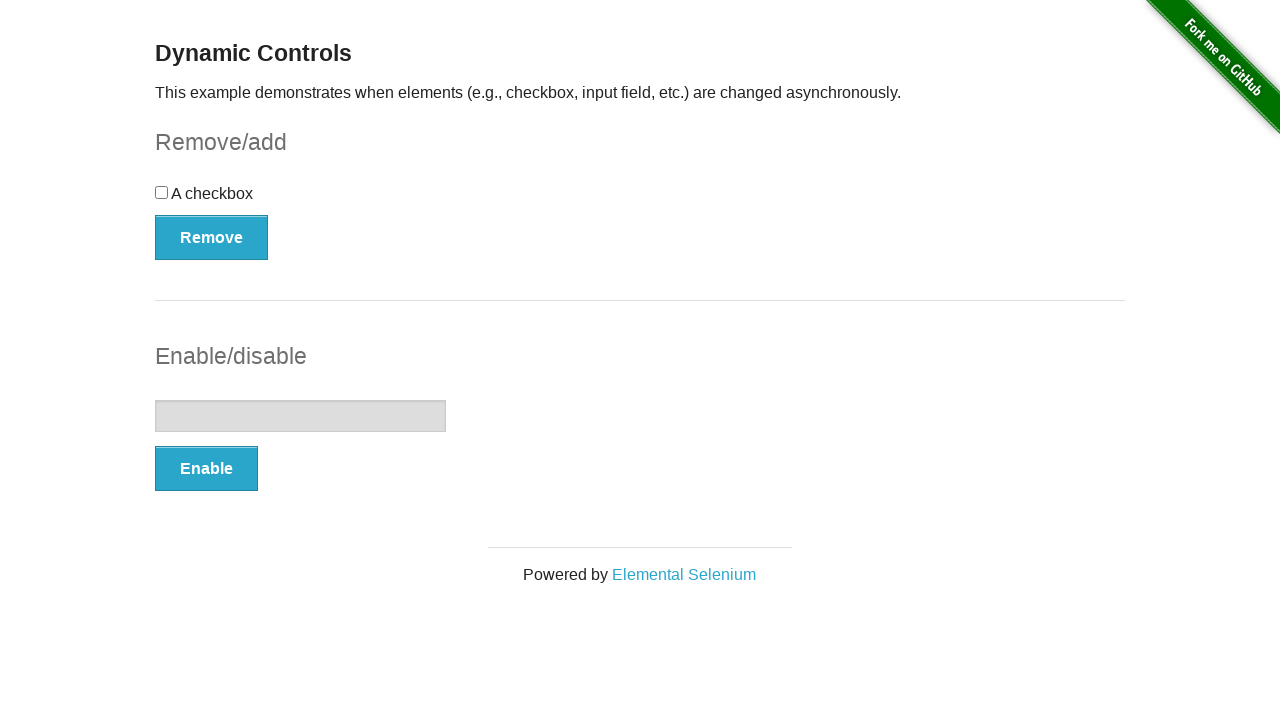

Clicked Remove button to remove element at (212, 237) on xpath=//*[text()='Remove']
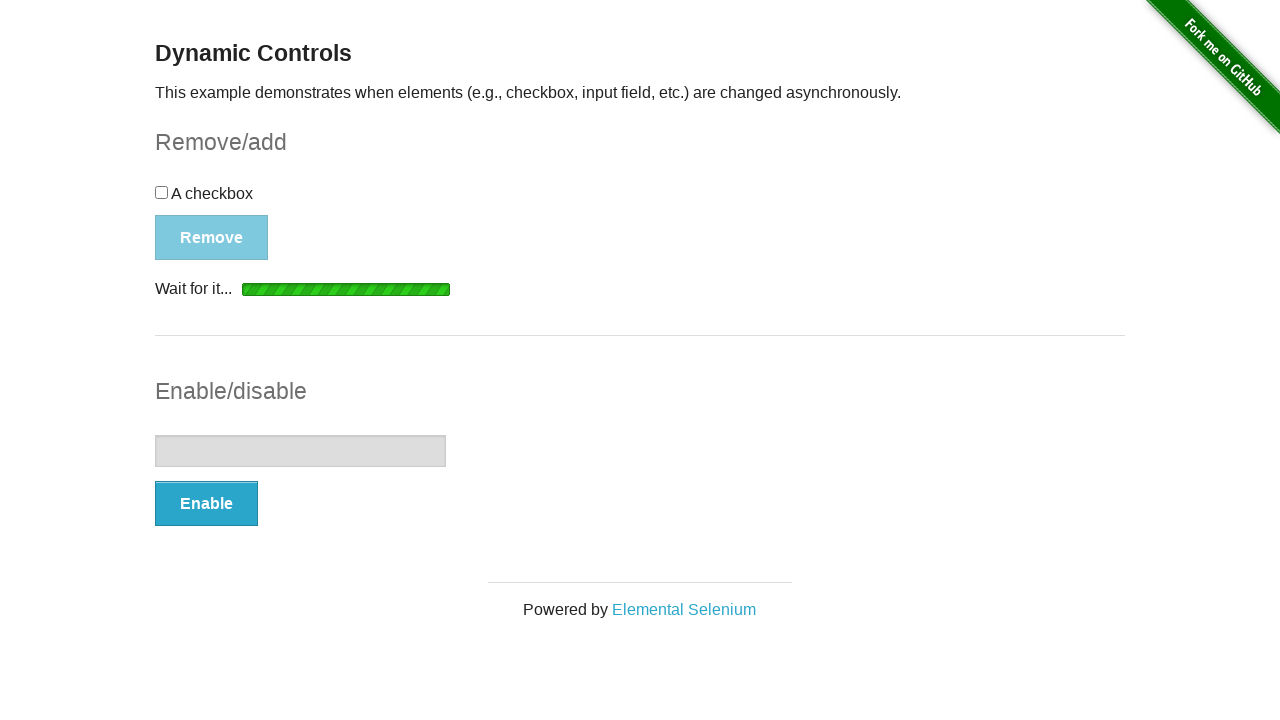

Success message appeared after removing element
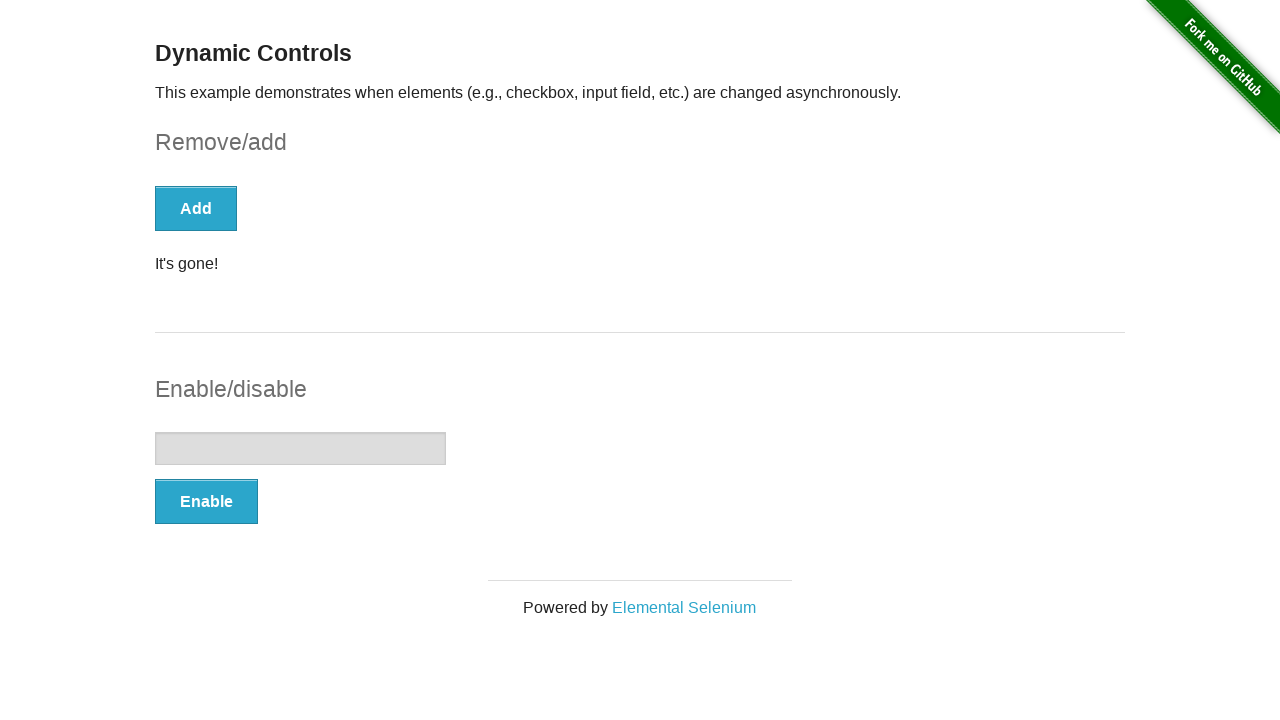

Clicked Add button to restore element at (196, 208) on xpath=//*[text()='Add']
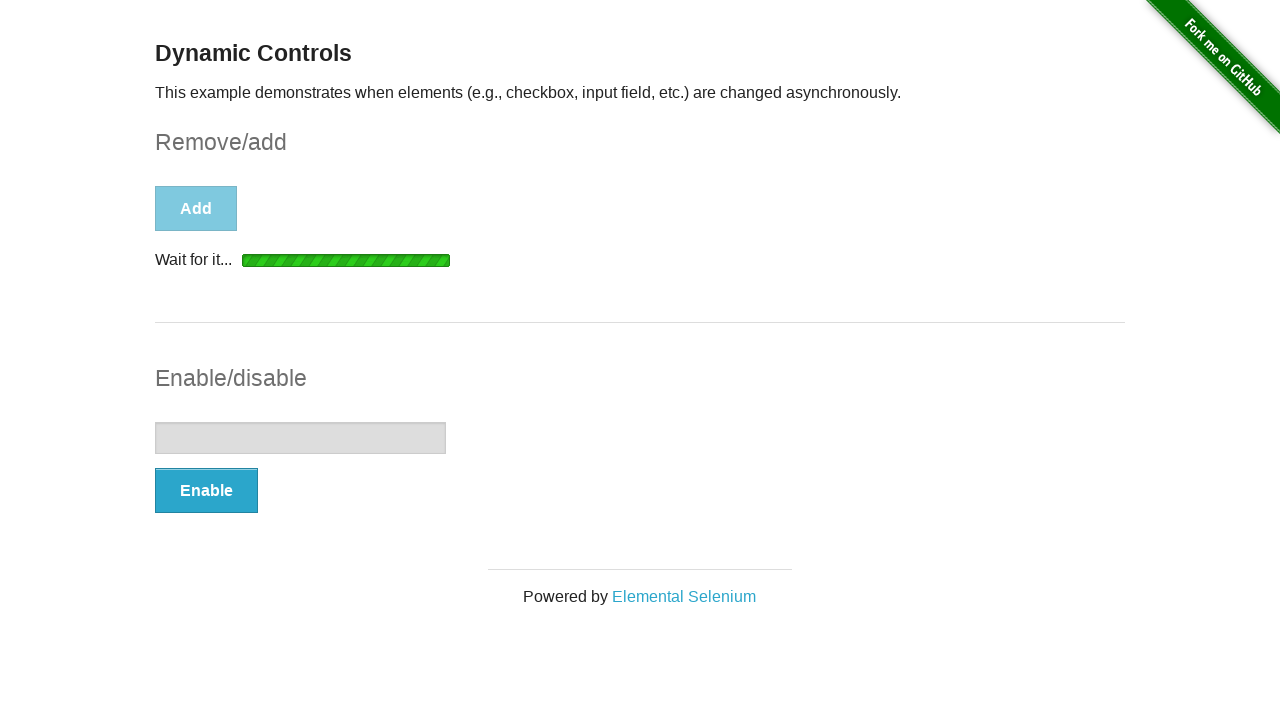

Success message appeared after restoring element
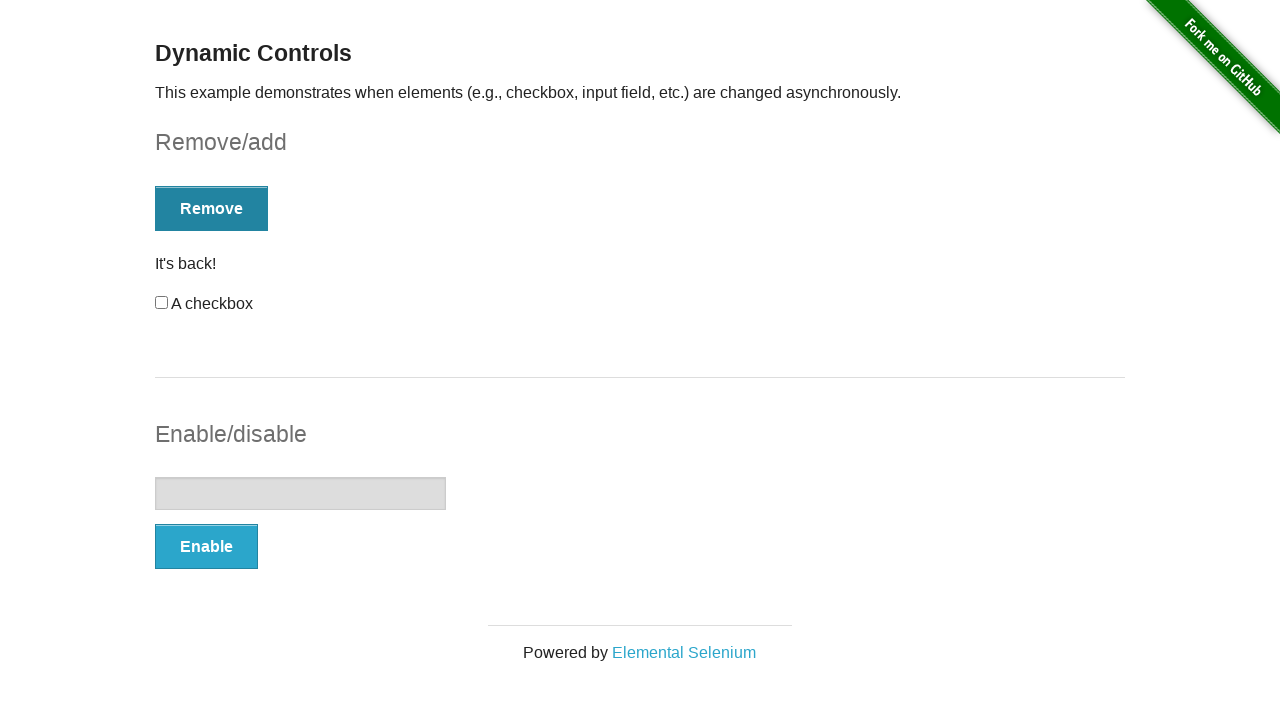

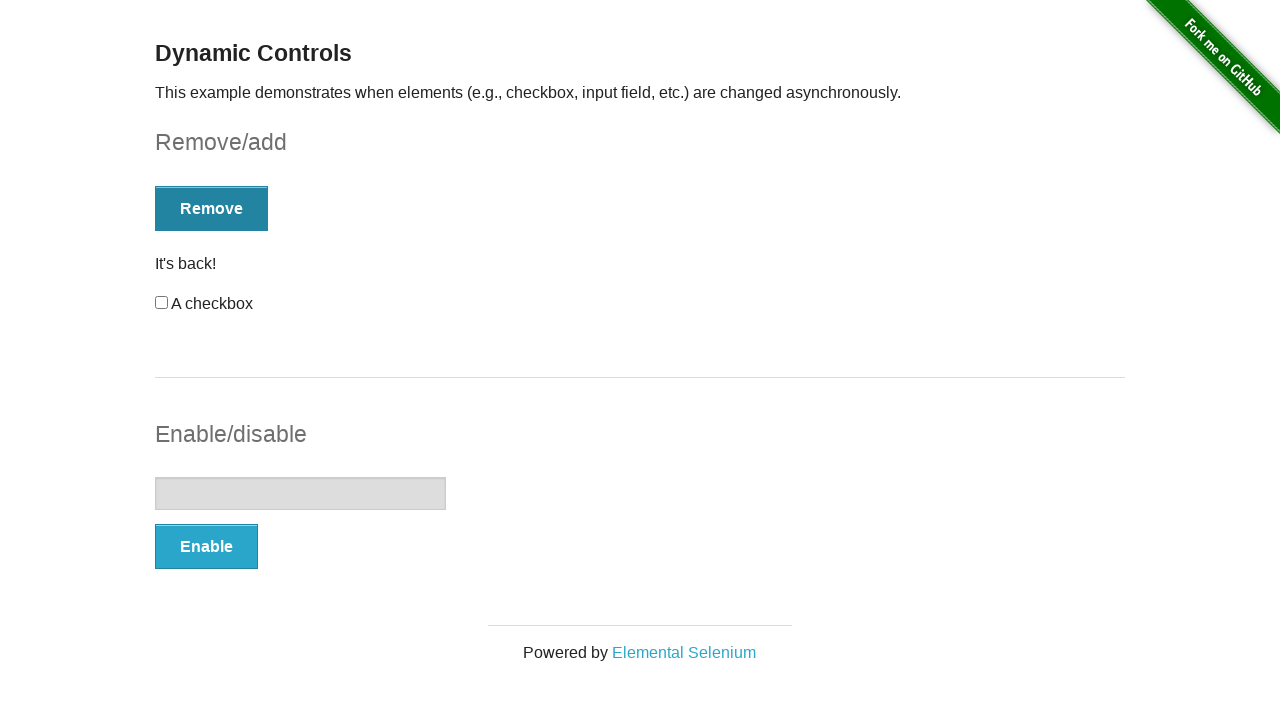